Tests dropdown selection functionality by selecting options from multiple dropdown menus including fruits, superheroes, programming languages, and countries

Starting URL: https://letcode.in/dropdowns

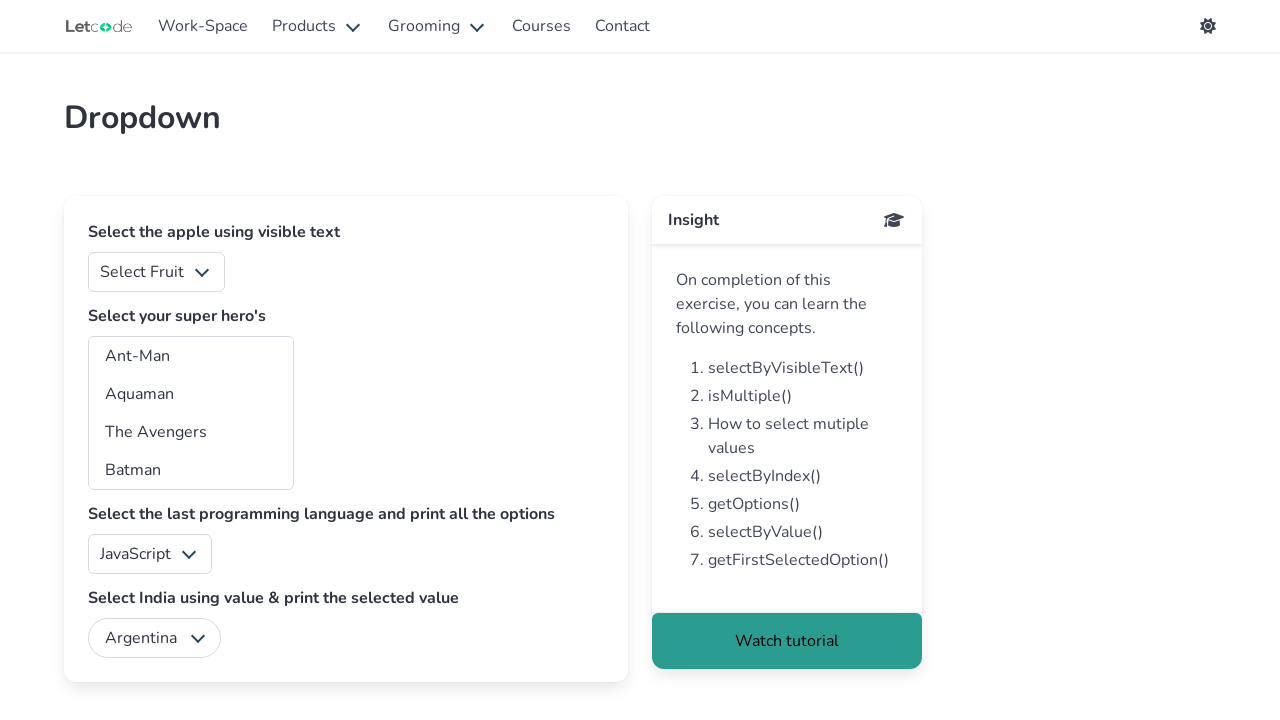

Located fruits dropdown element
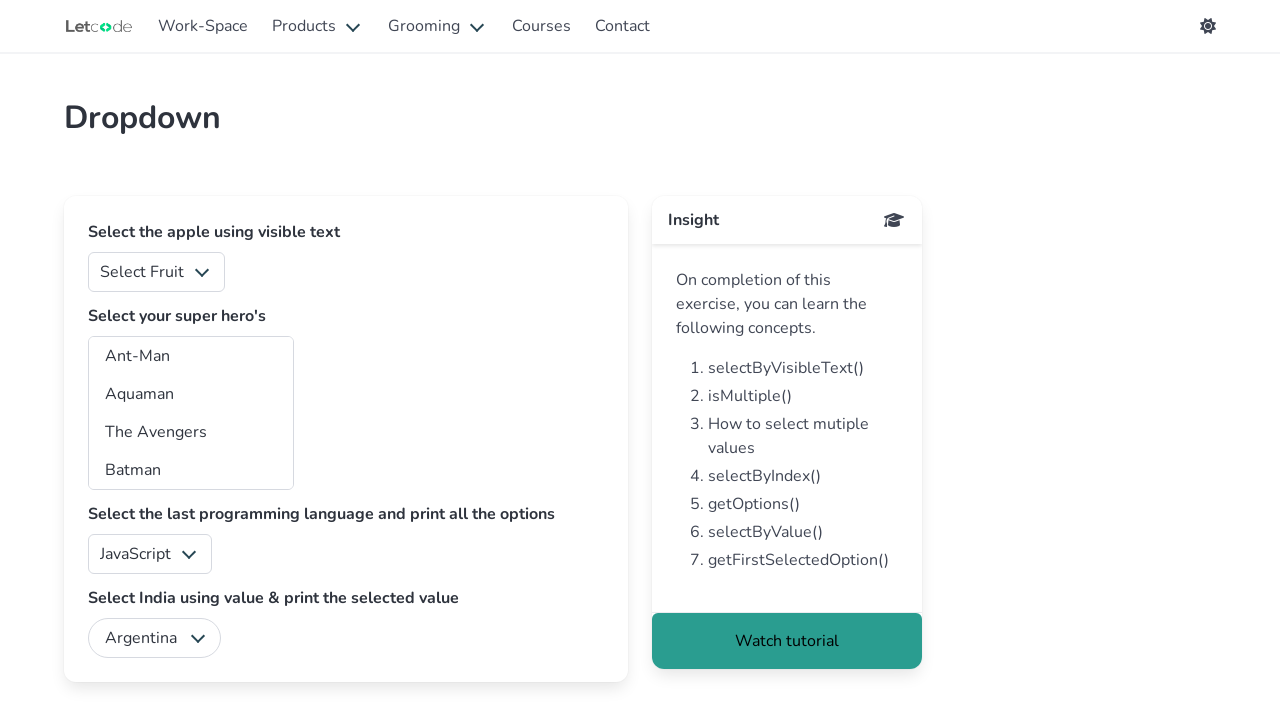

Selected 'Mango' from fruits dropdown on select#fruits
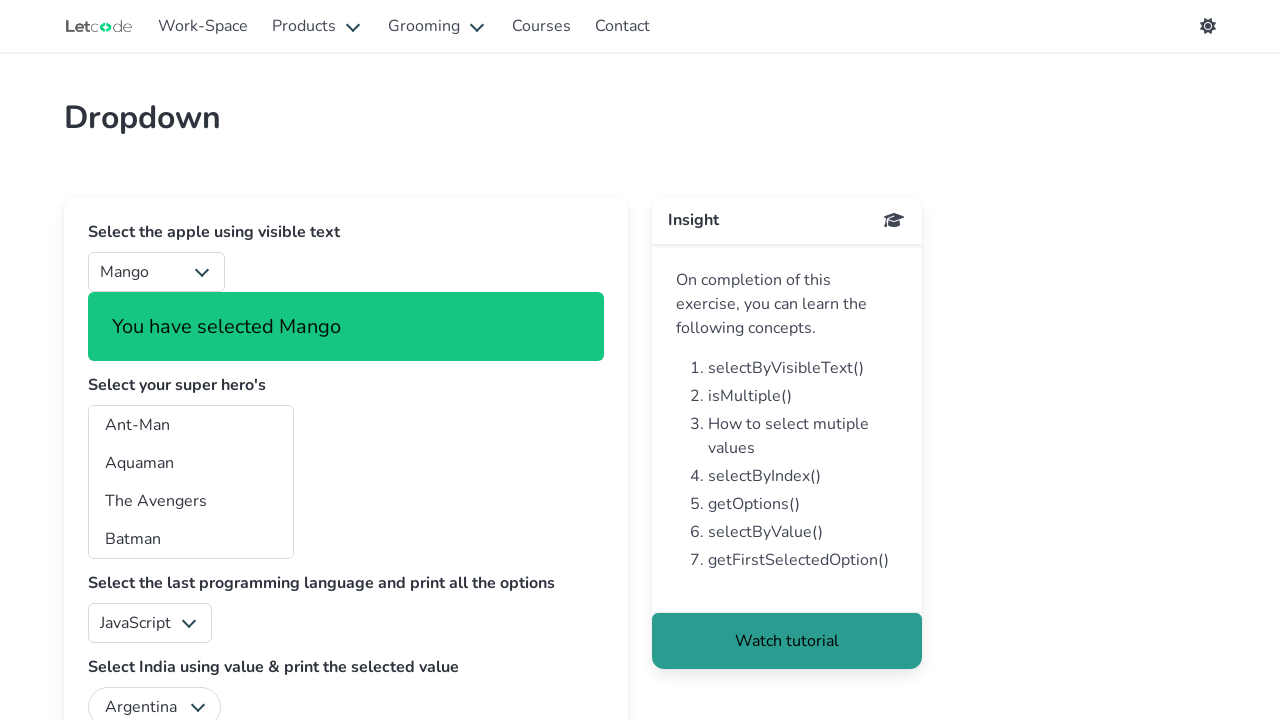

Located superheroes dropdown element
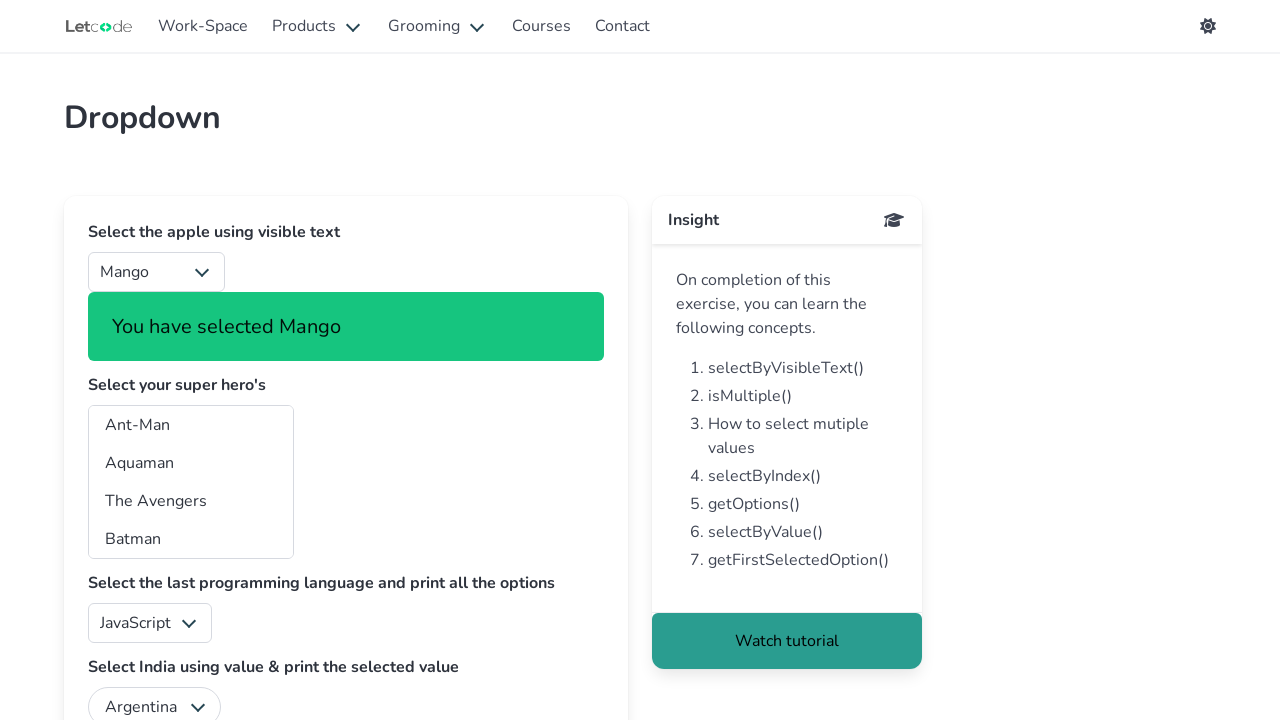

Selected multiple superheroes: Batman, Daredevil, and Spider-Man from superheros dropdown on select#superheros
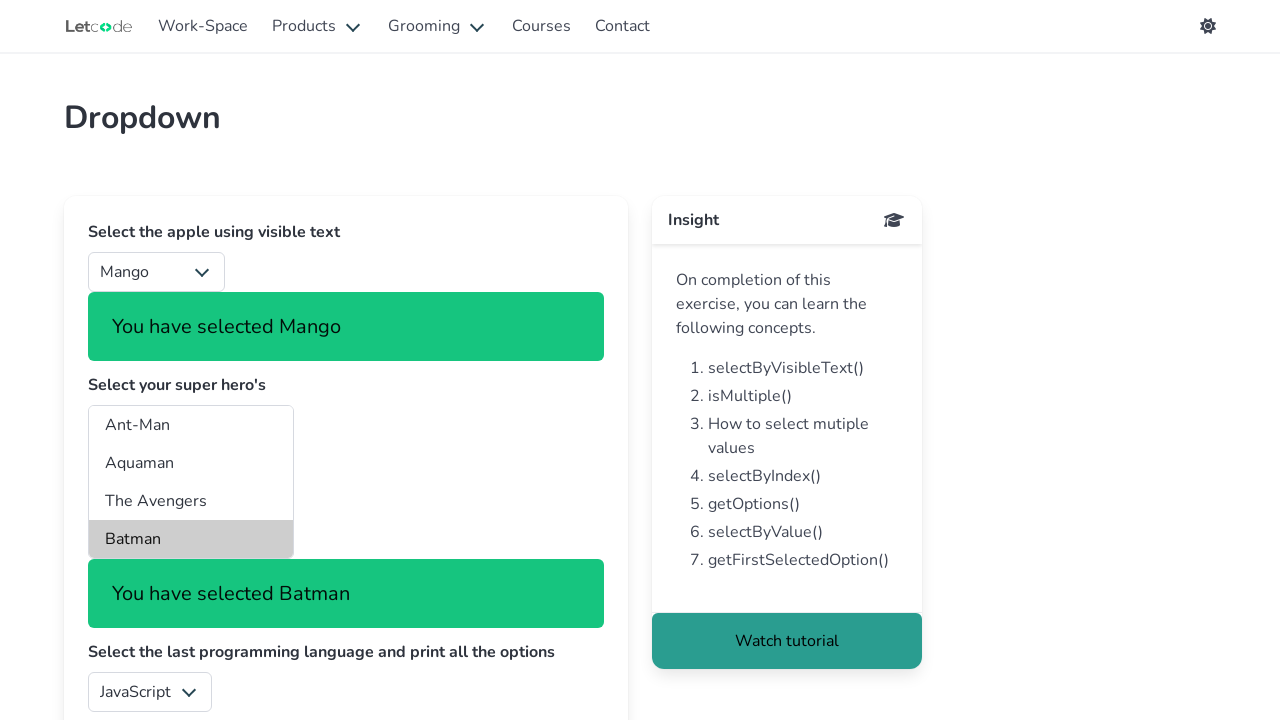

Located programming language dropdown element
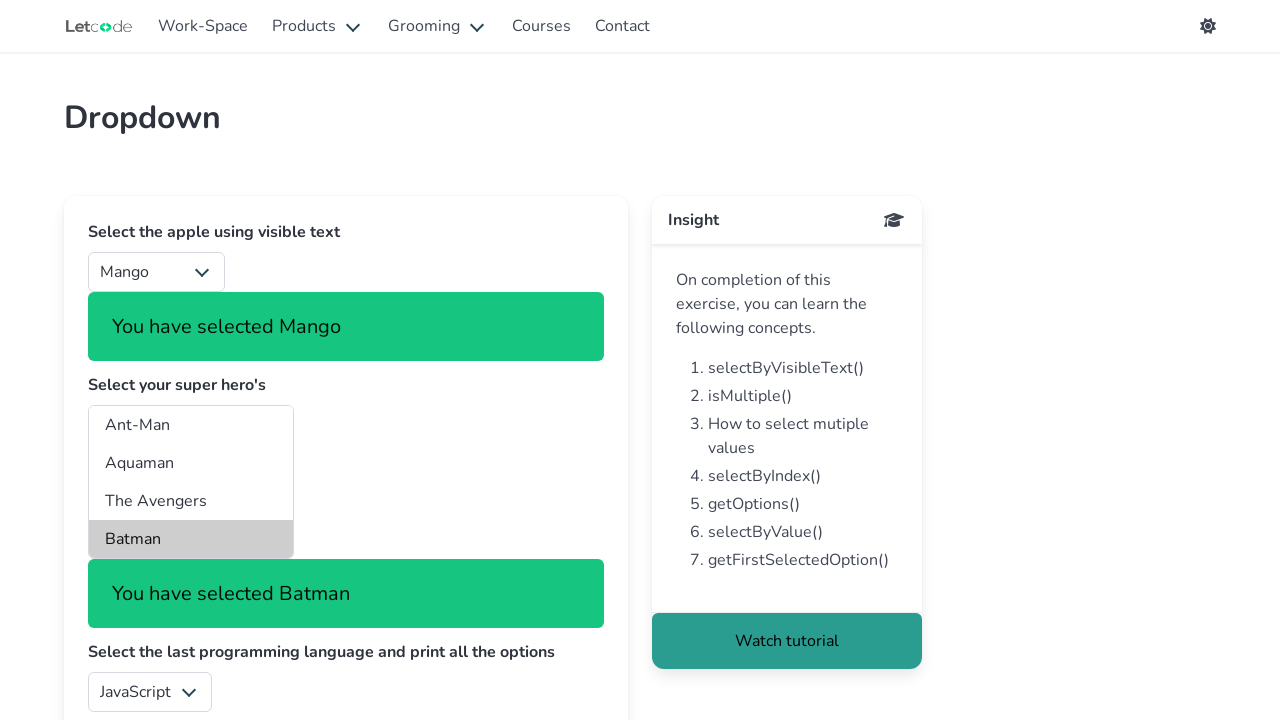

Selected 'Java' from programming language dropdown on select#lang
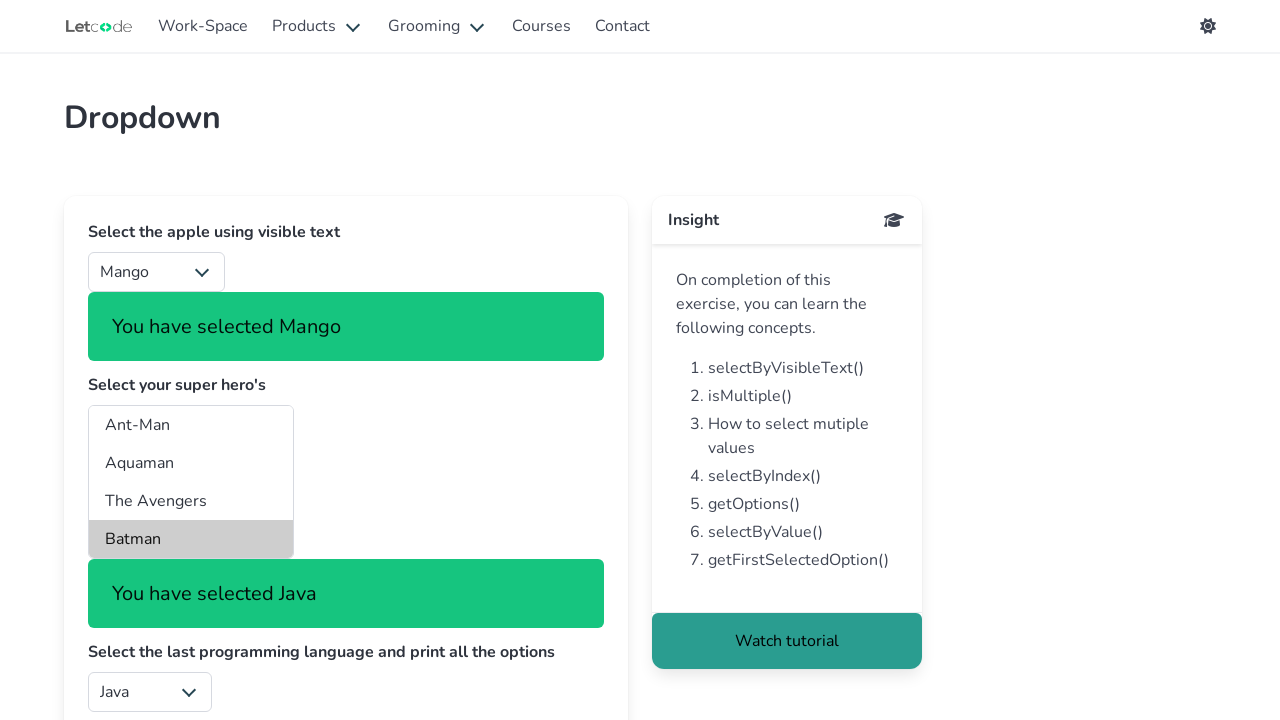

Located country dropdown element
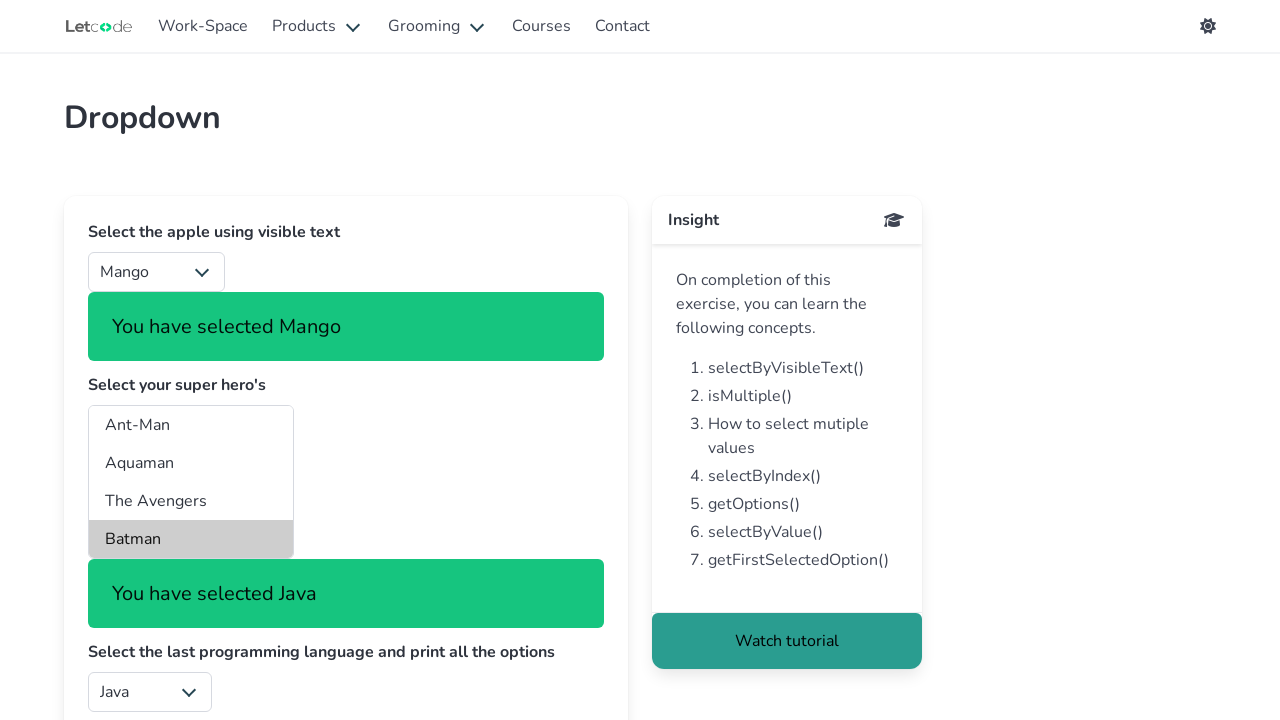

Selected 'India' from country dropdown on select#country
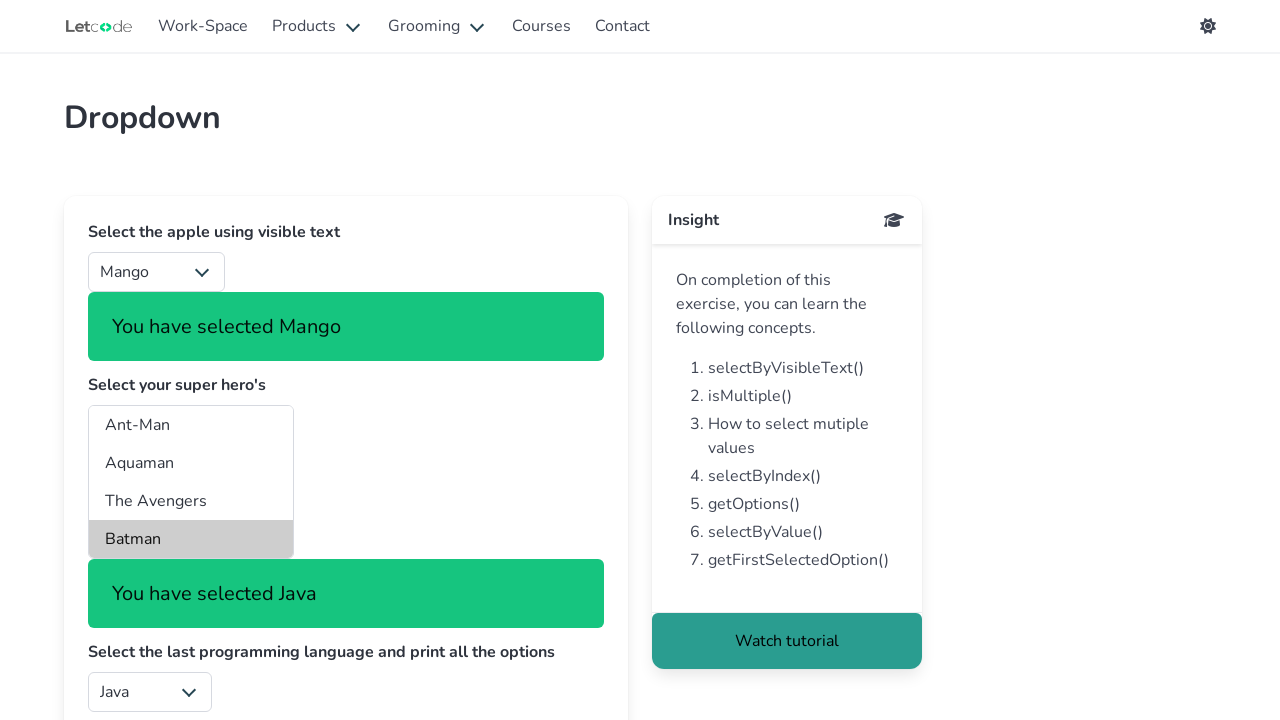

Waited 1 second for all dropdown selections to be finalized
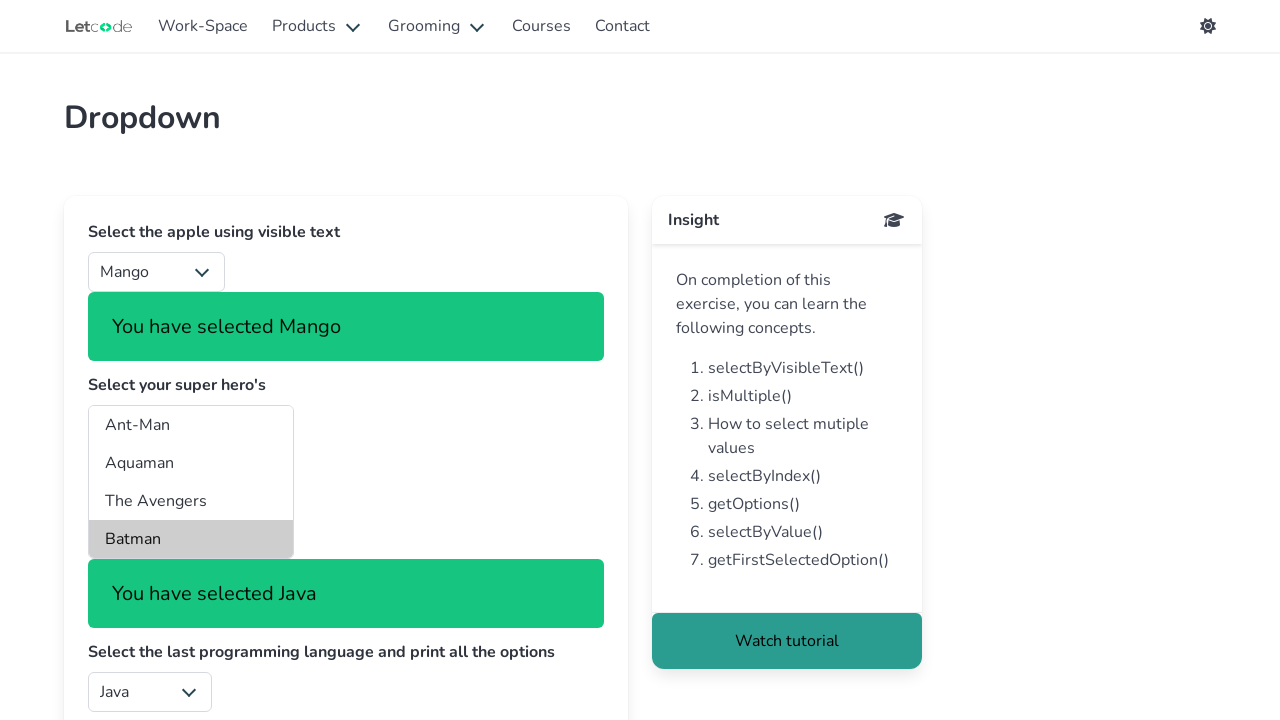

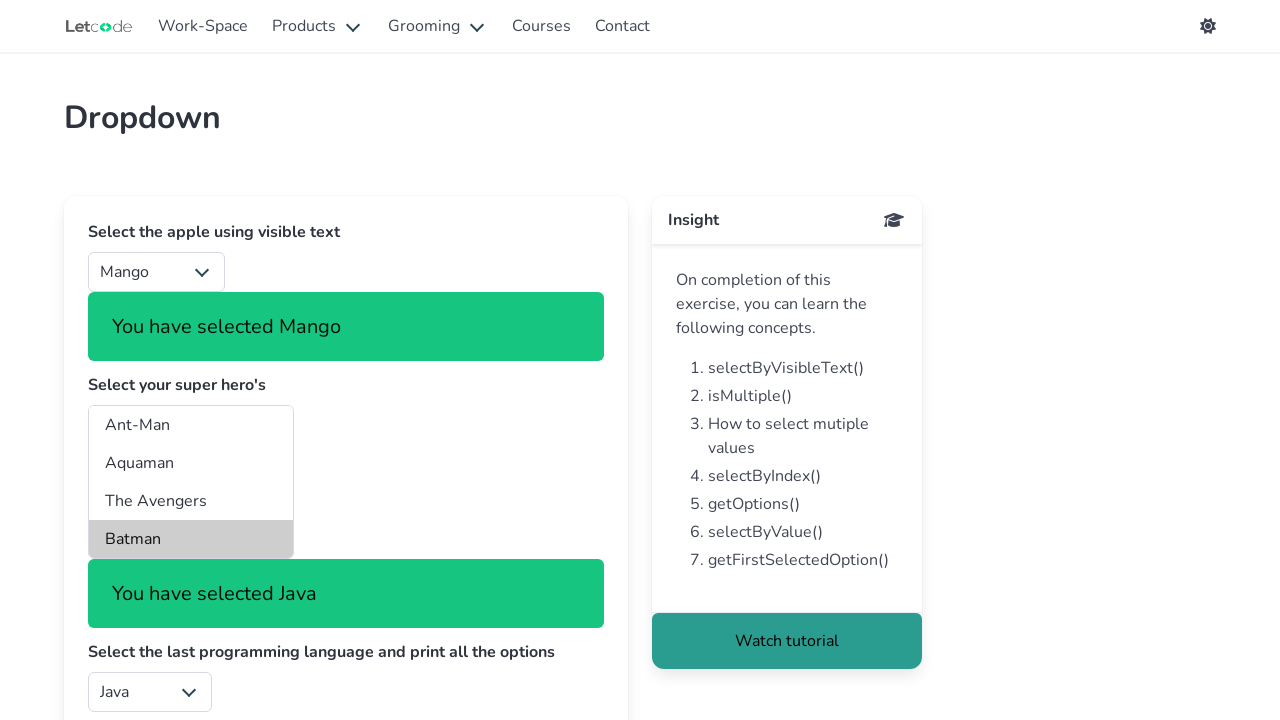